Tests dynamic dropdown functionality on a flight booking practice page by selecting origin (Bangalore) and destination (Chennai) airports from cascading dropdowns

Starting URL: https://rahulshettyacademy.com/dropdownsPractise/

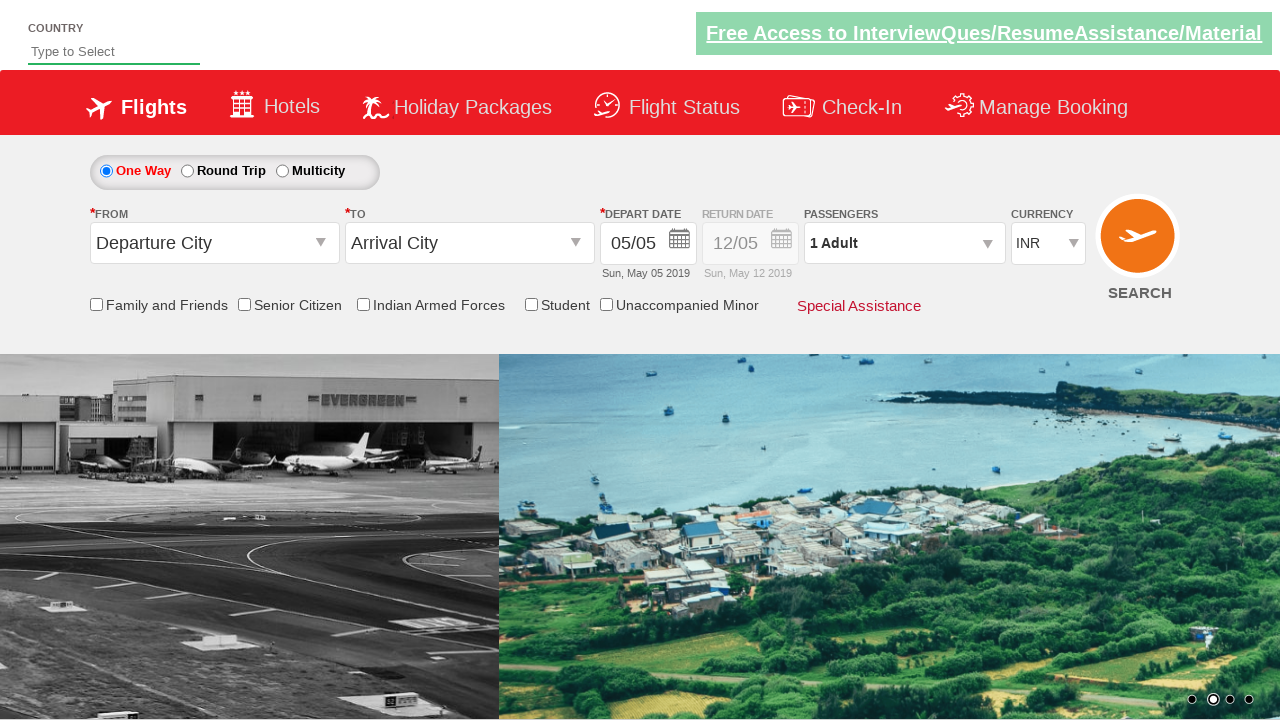

Clicked on the origin station dropdown to open it at (214, 243) on #ctl00_mainContent_ddl_originStation1_CTXT
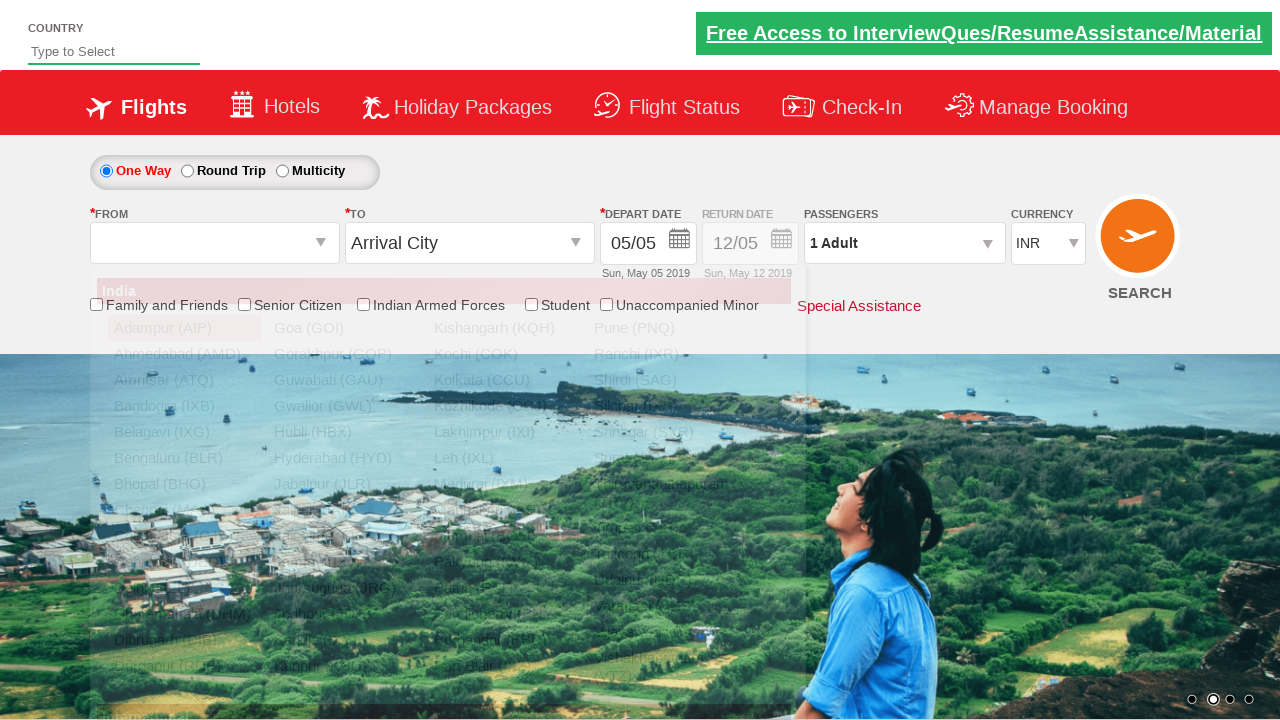

Selected Bangalore (BLR) as origin airport at (184, 458) on xpath=//a[@value='BLR']
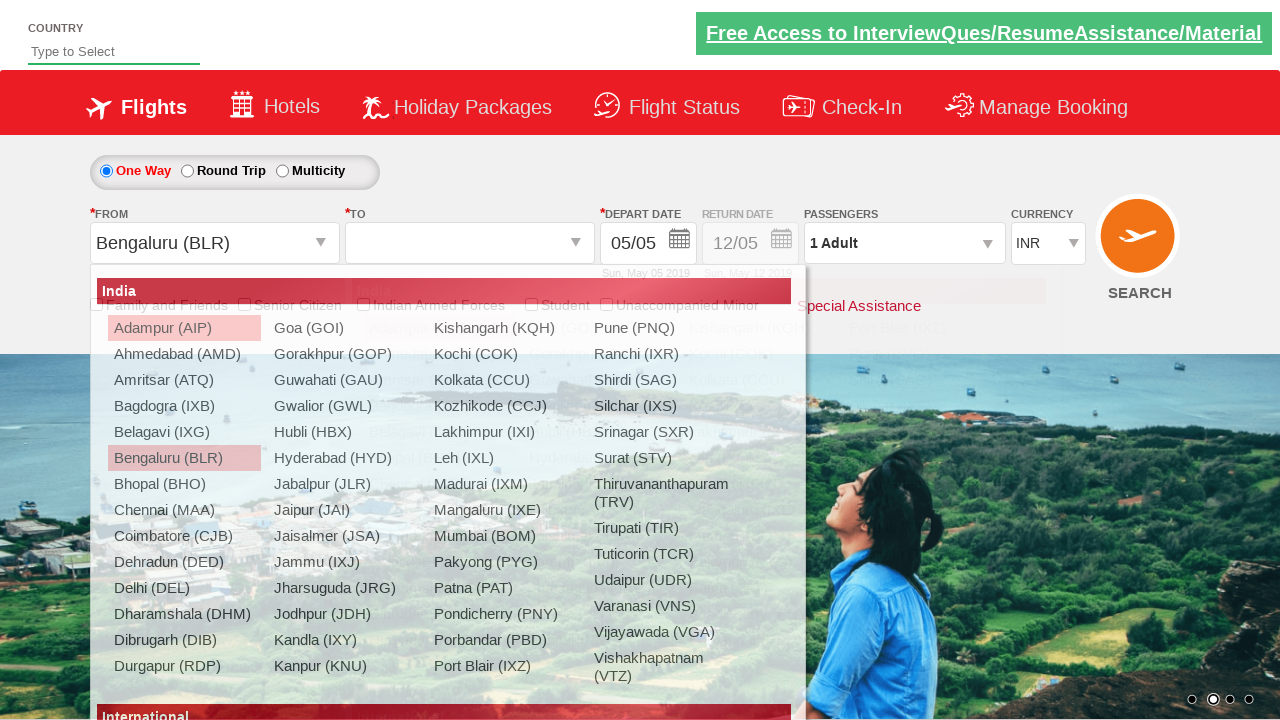

Waited for destination dropdown to be ready
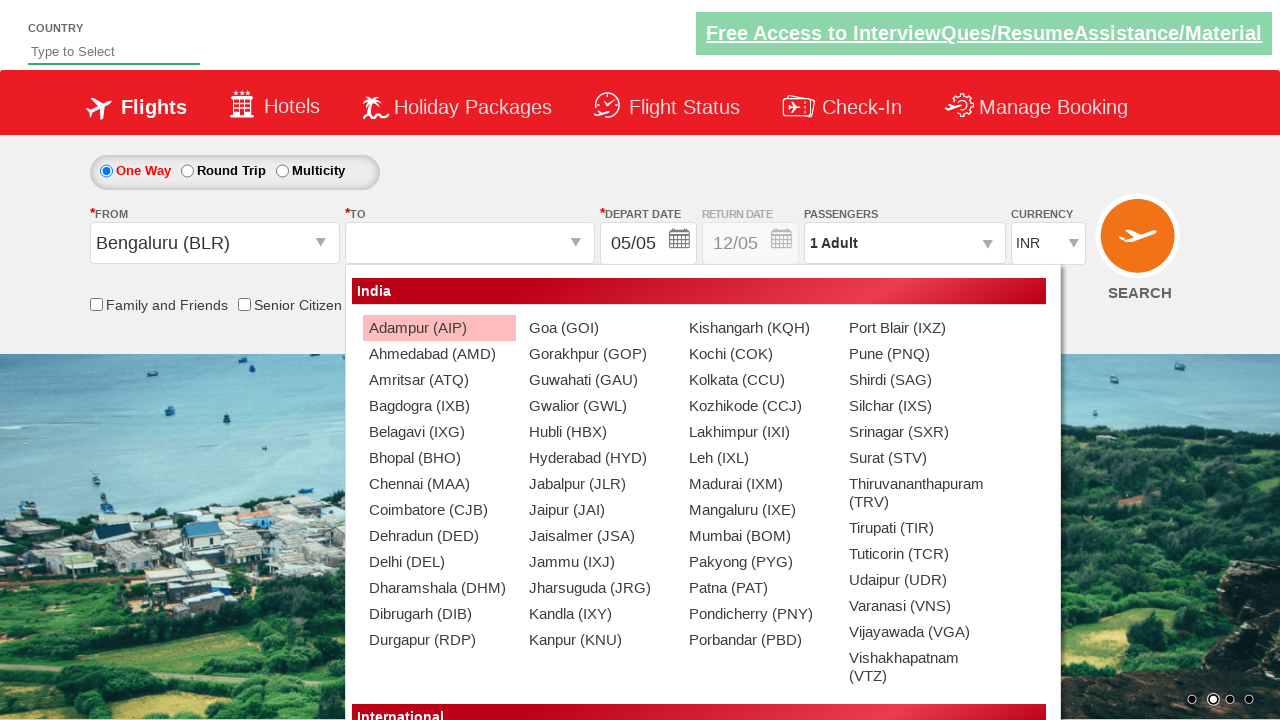

Selected Chennai (MAA) as destination airport at (439, 484) on xpath=//div[@id='glsctl00_mainContent_ddl_destinationStation1_CTNR'] //a[@value=
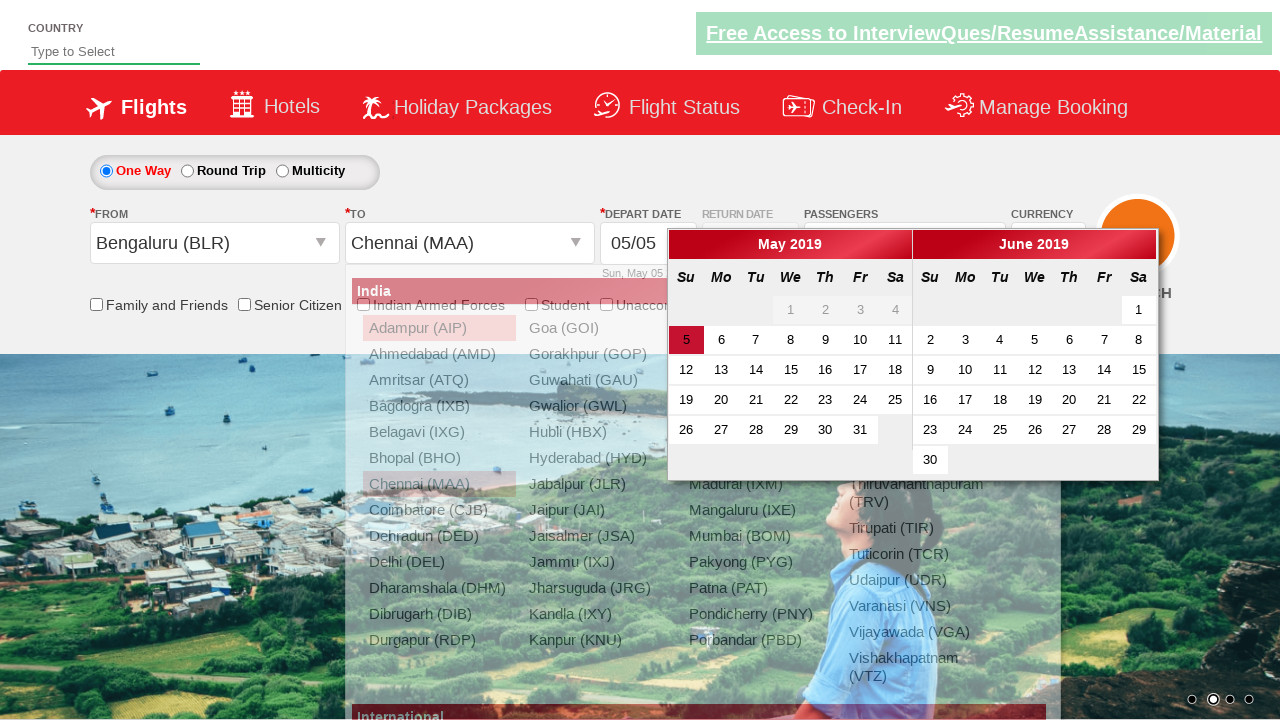

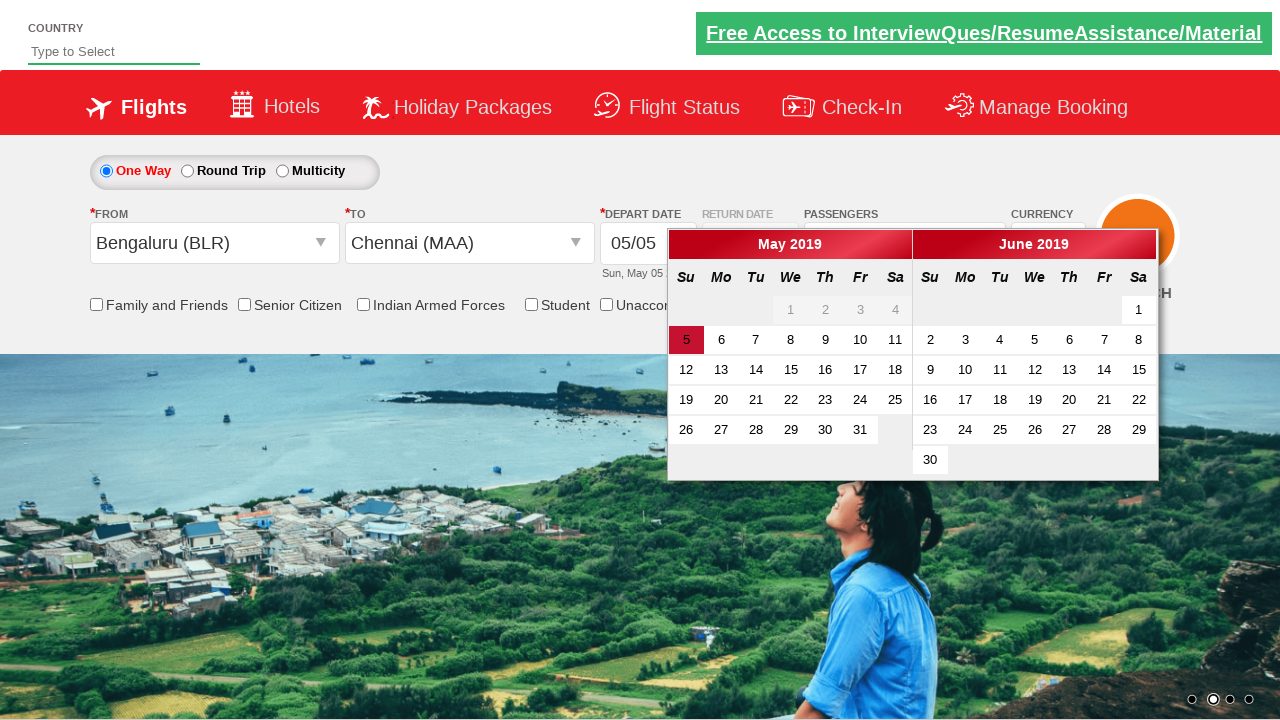